Tests hover functionality by moving mouse over avatar elements to reveal hidden information

Starting URL: https://the-internet.herokuapp.com/hovers

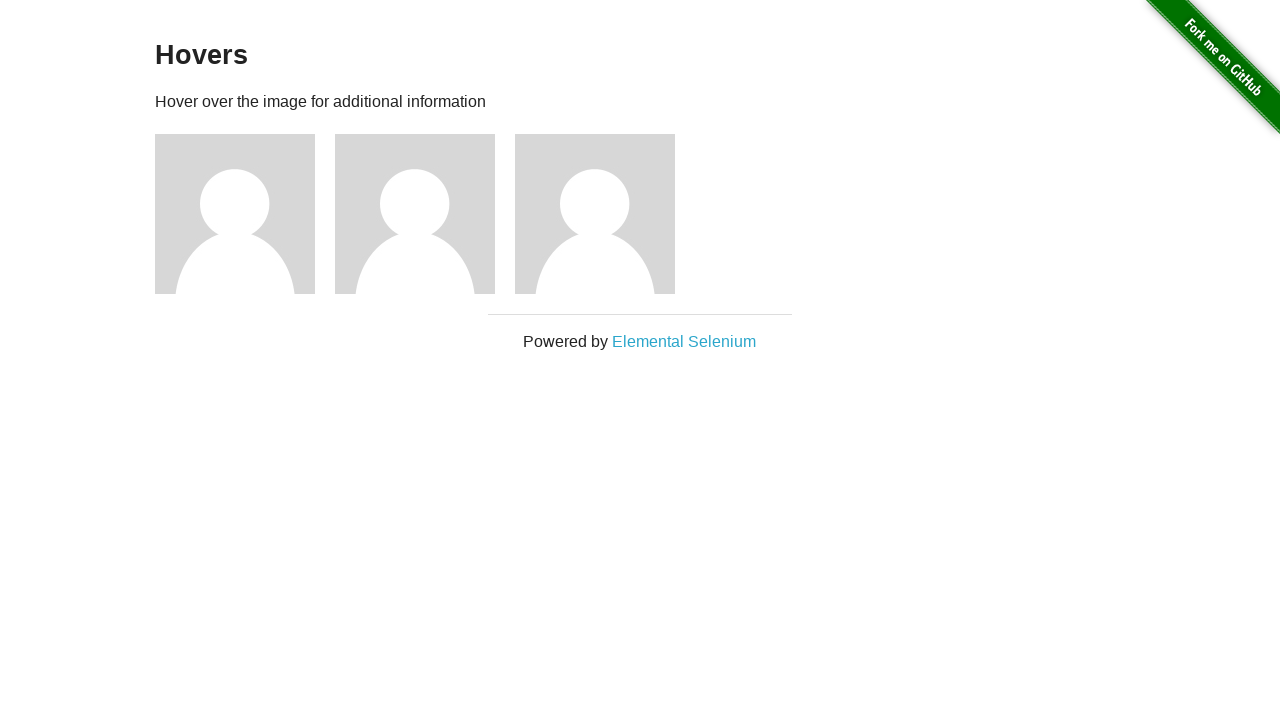

Located all avatar figure elements on the hovers page
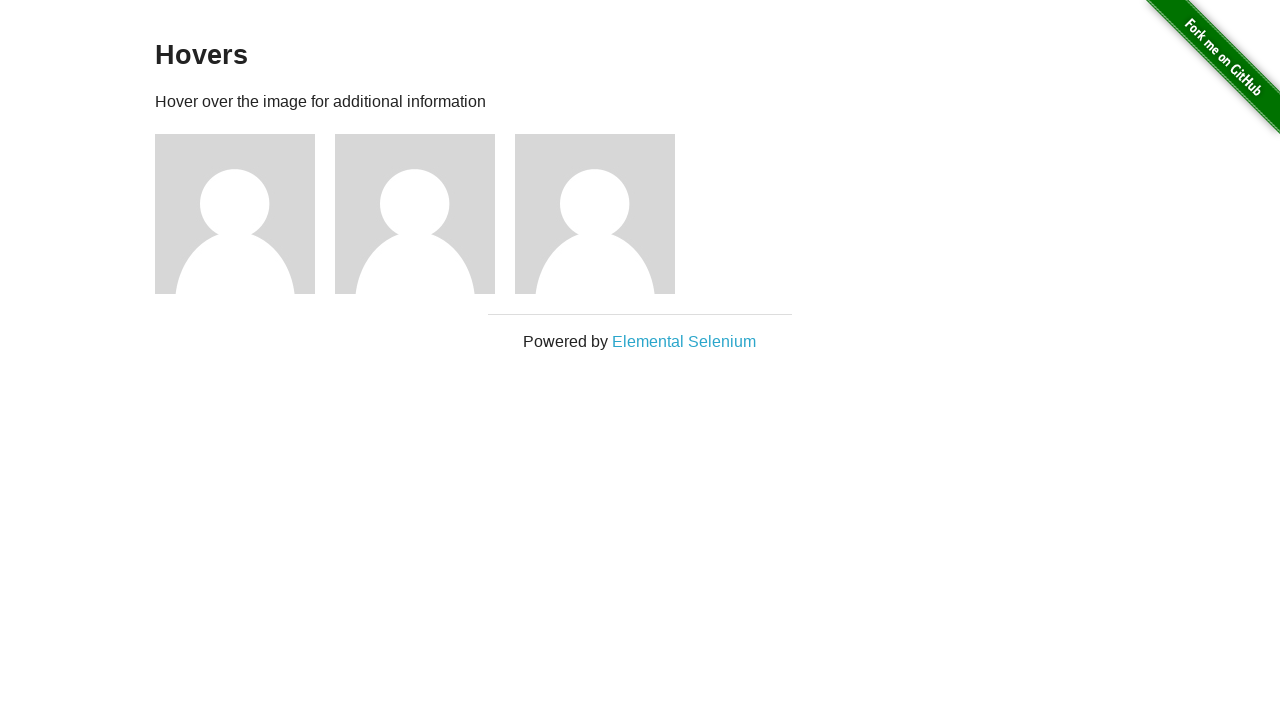

Hovered over avatar element to reveal hidden information at (245, 214) on .figure >> nth=0
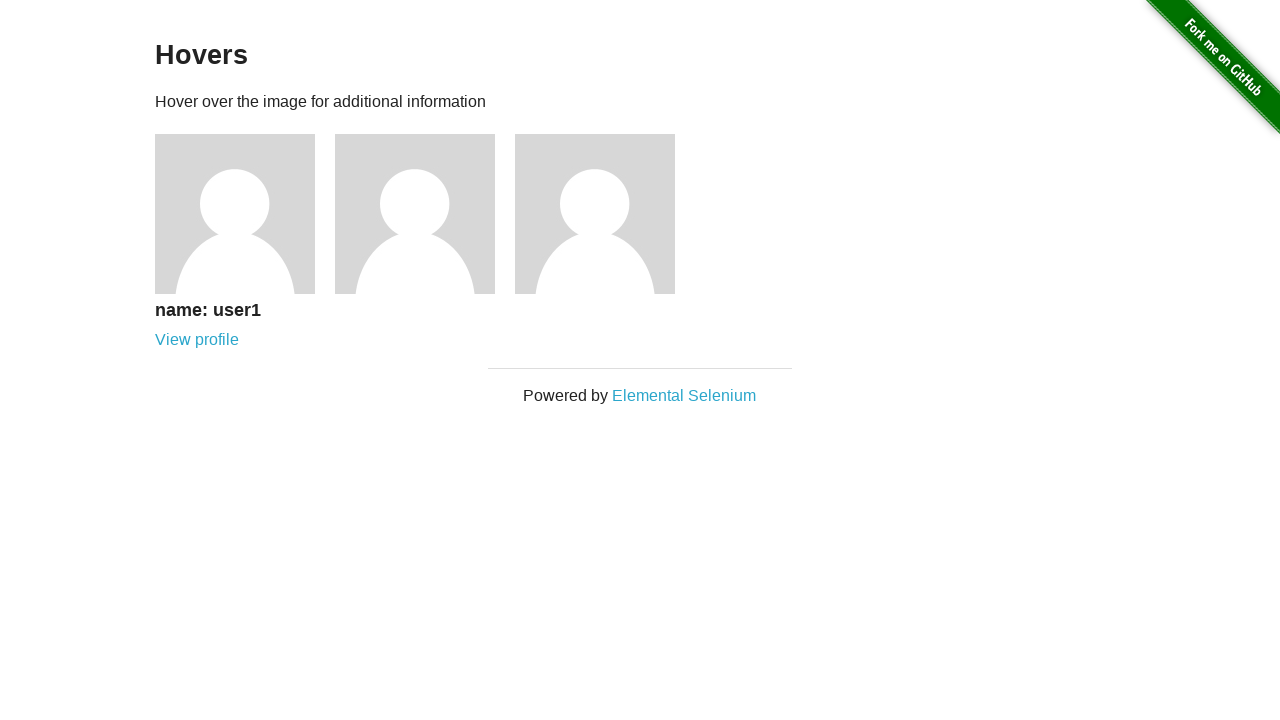

Waited 500ms for hover effect to be visible
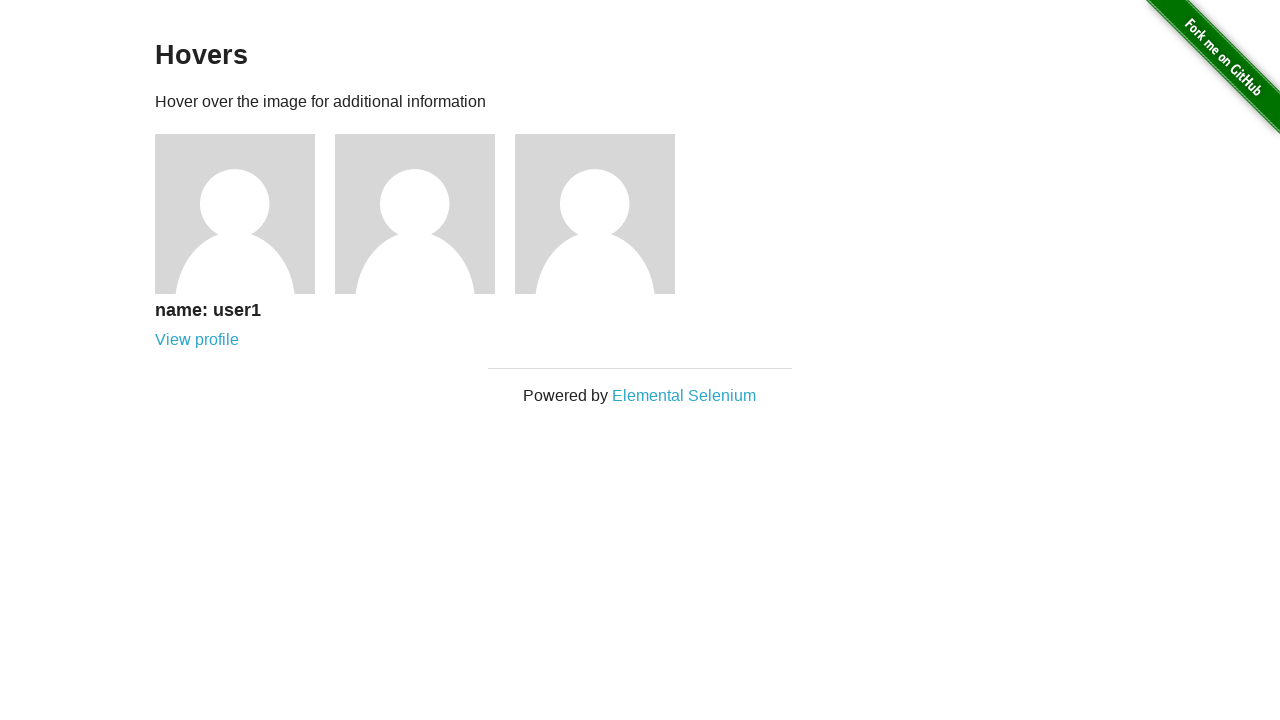

Hovered over avatar element to reveal hidden information at (425, 214) on .figure >> nth=1
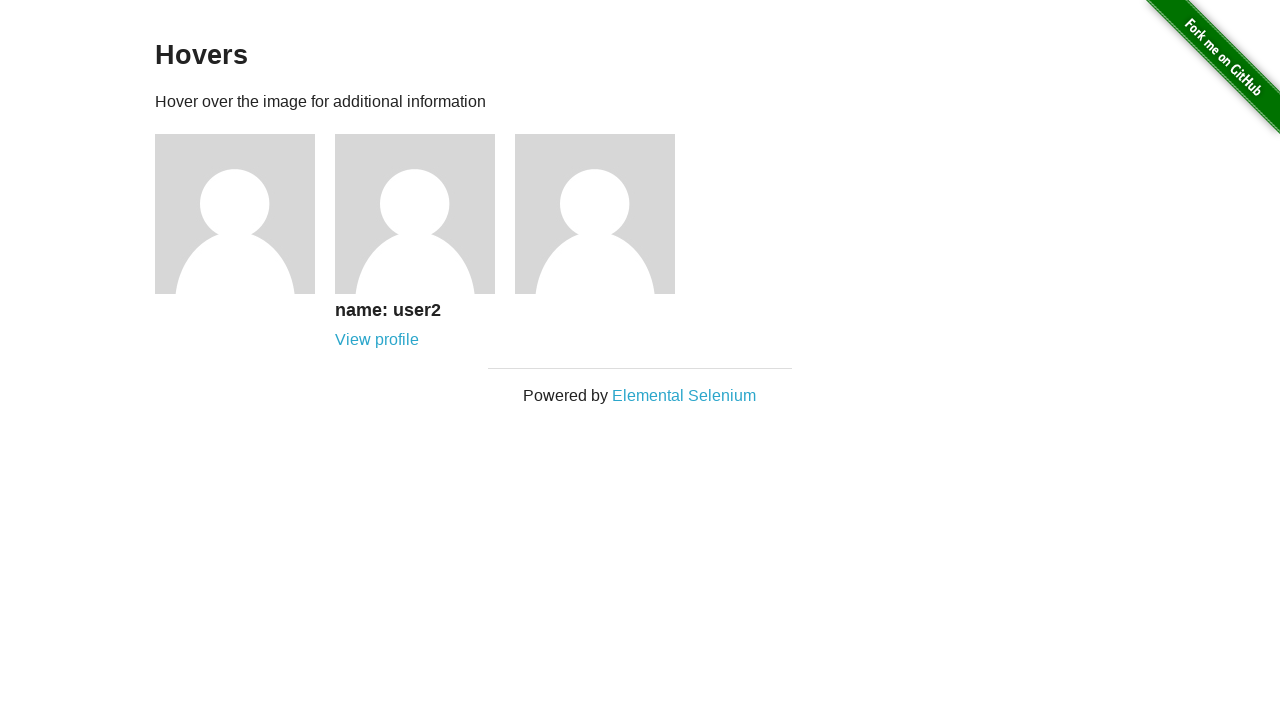

Waited 500ms for hover effect to be visible
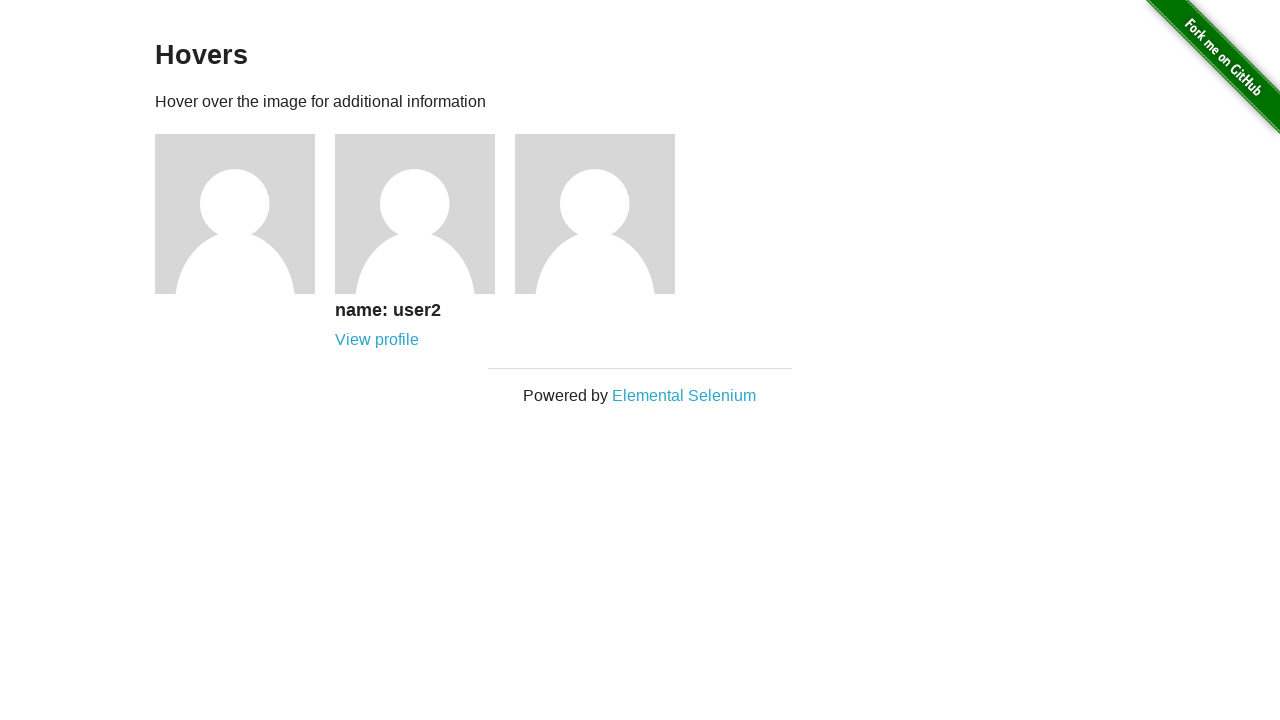

Hovered over avatar element to reveal hidden information at (605, 214) on .figure >> nth=2
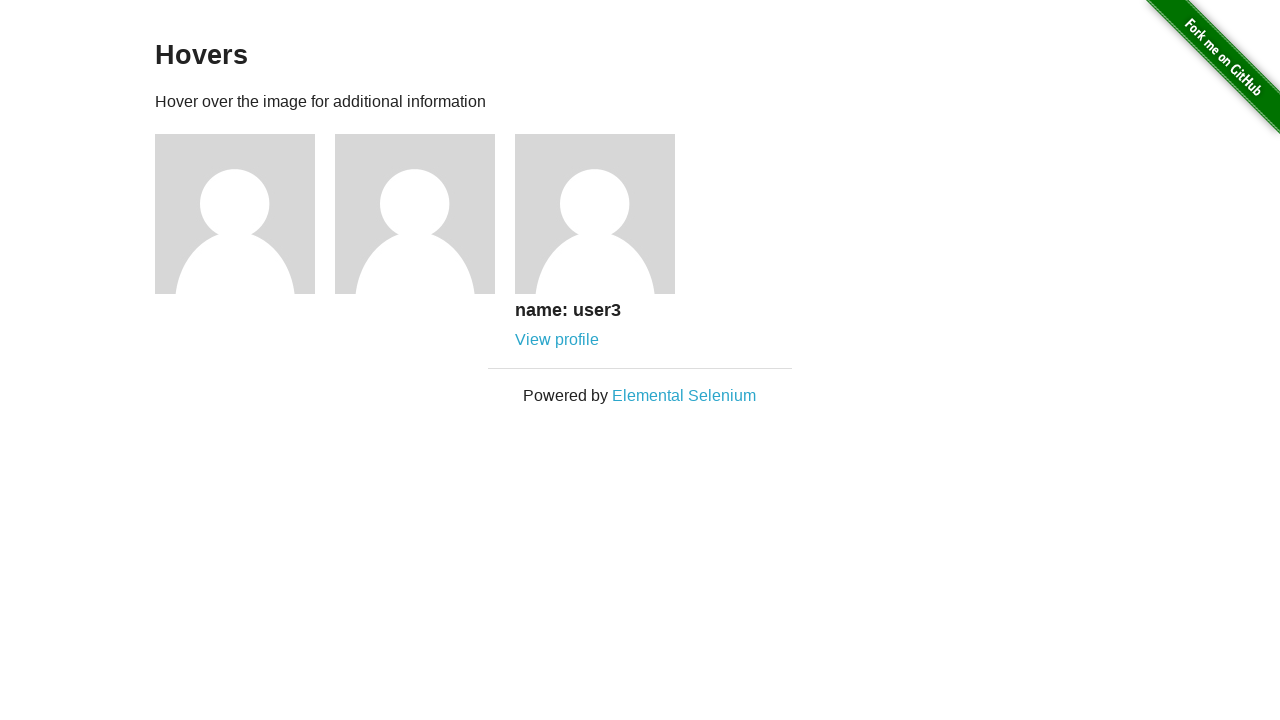

Waited 500ms for hover effect to be visible
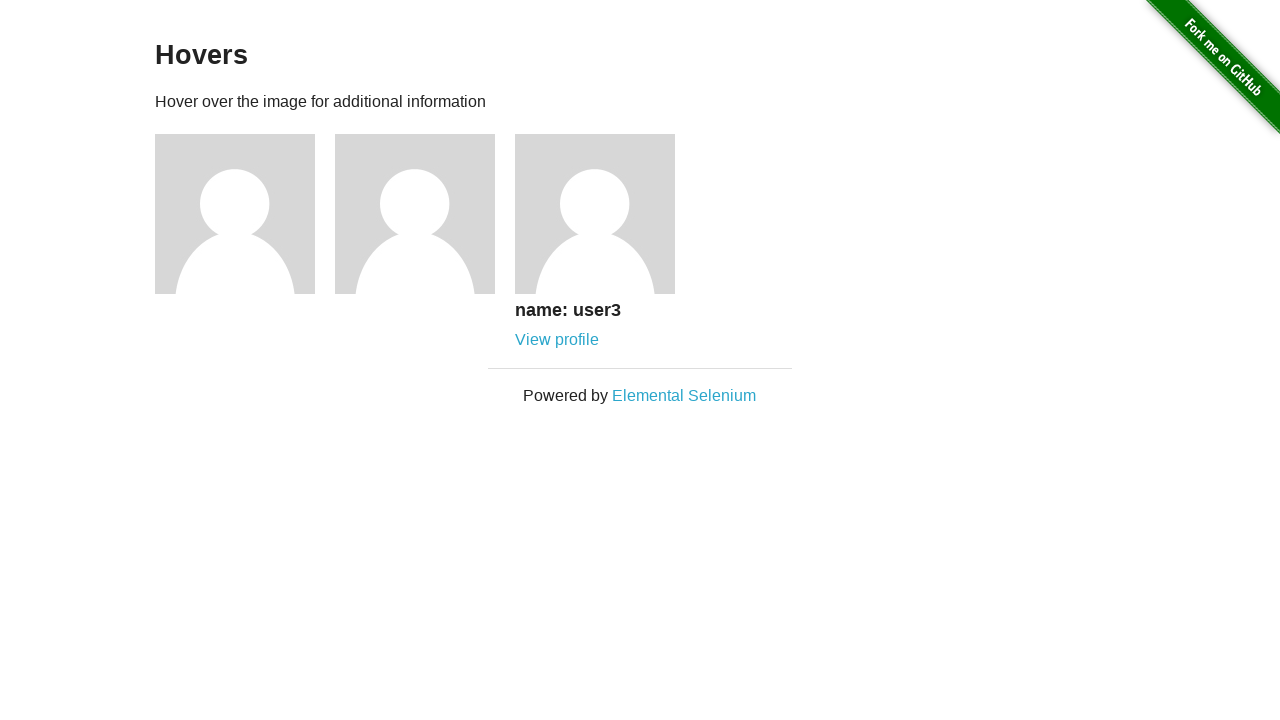

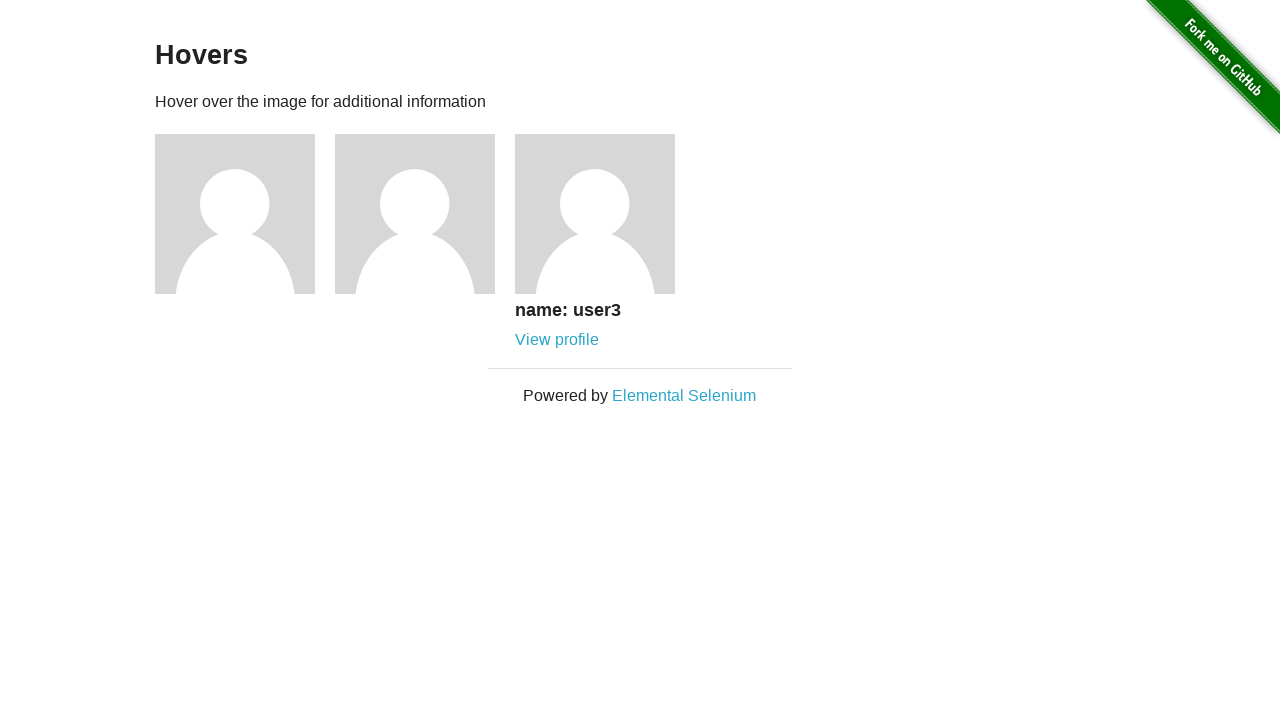